Tests that entering text instead of a number in the input field shows the correct error message "Please enter a number"

Starting URL: https://kristinek.github.io/site/tasks/enter_a_number

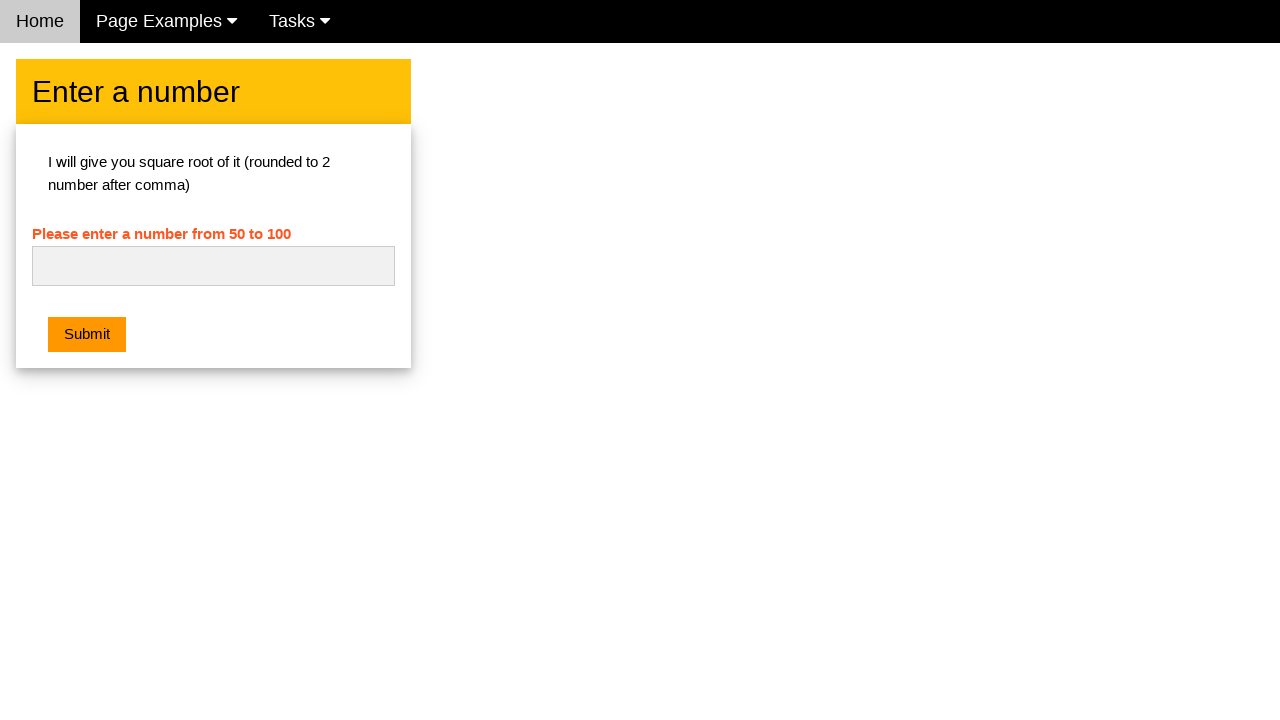

Navigated to the enter a number task page
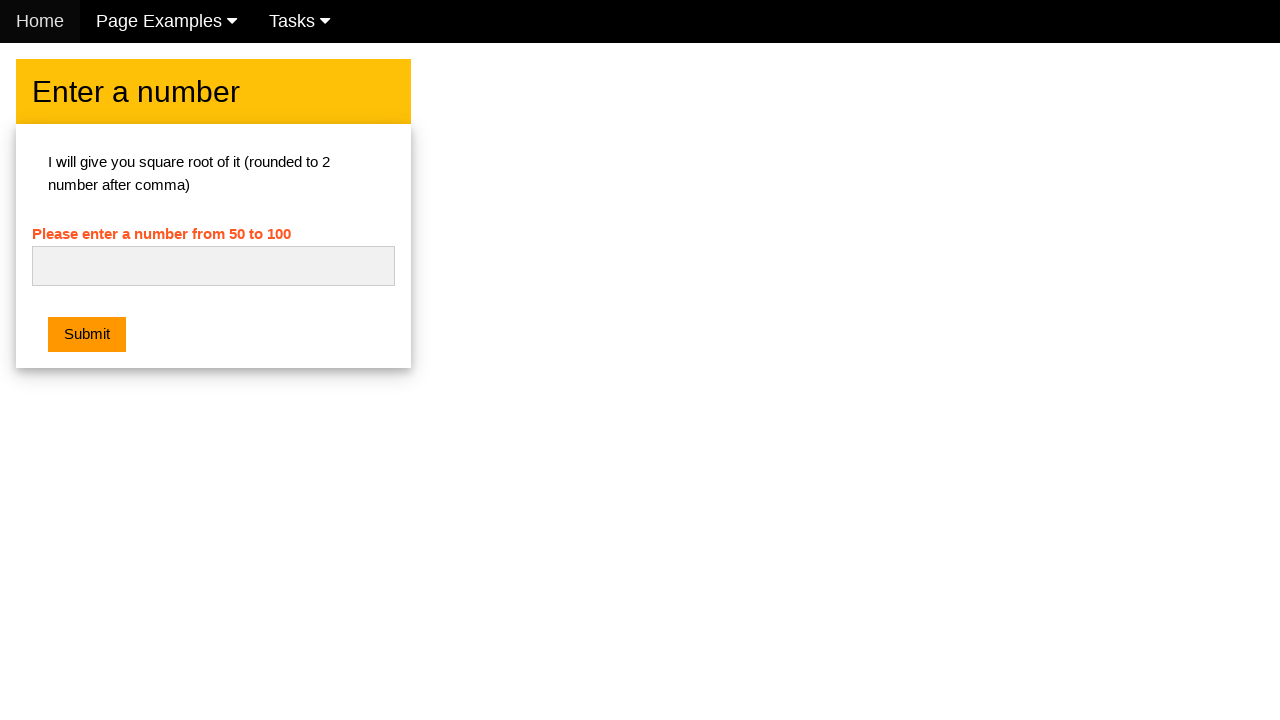

Cleared the input field on #numb
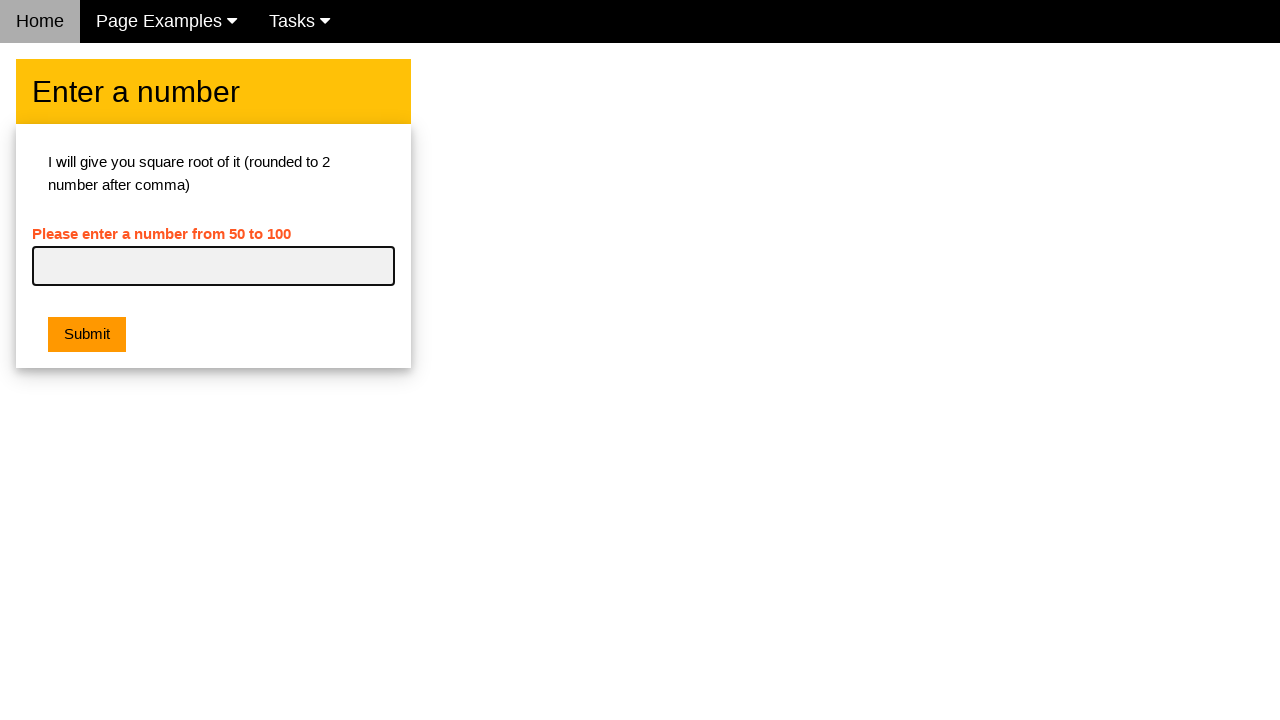

Entered text 'asdasd' instead of a number in the input field on #numb
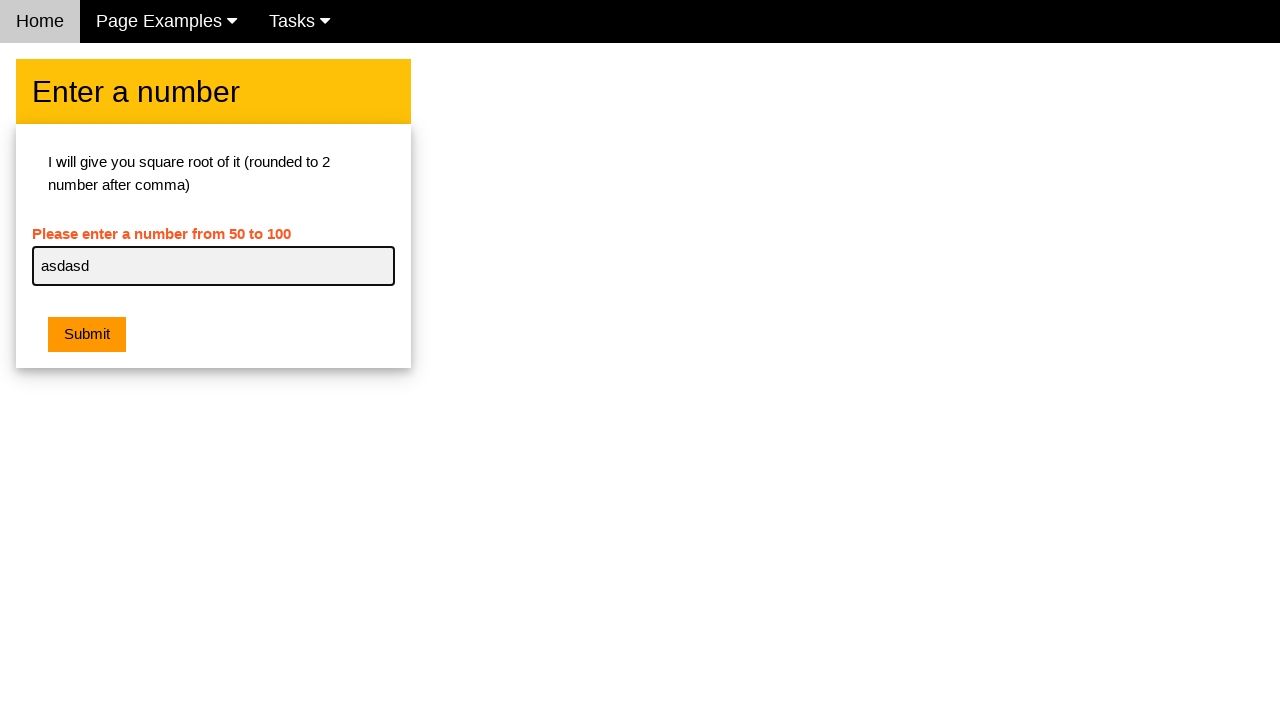

Clicked the submit button at (87, 335) on .w3-btn
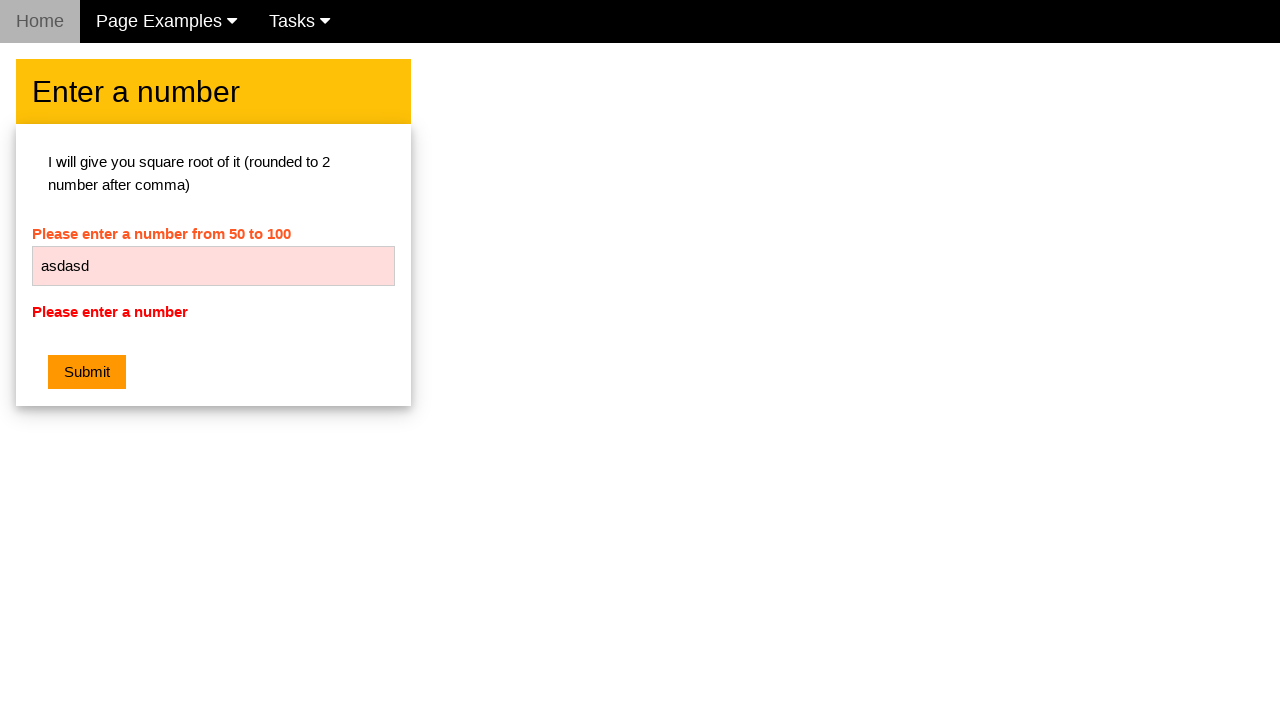

Retrieved error message text
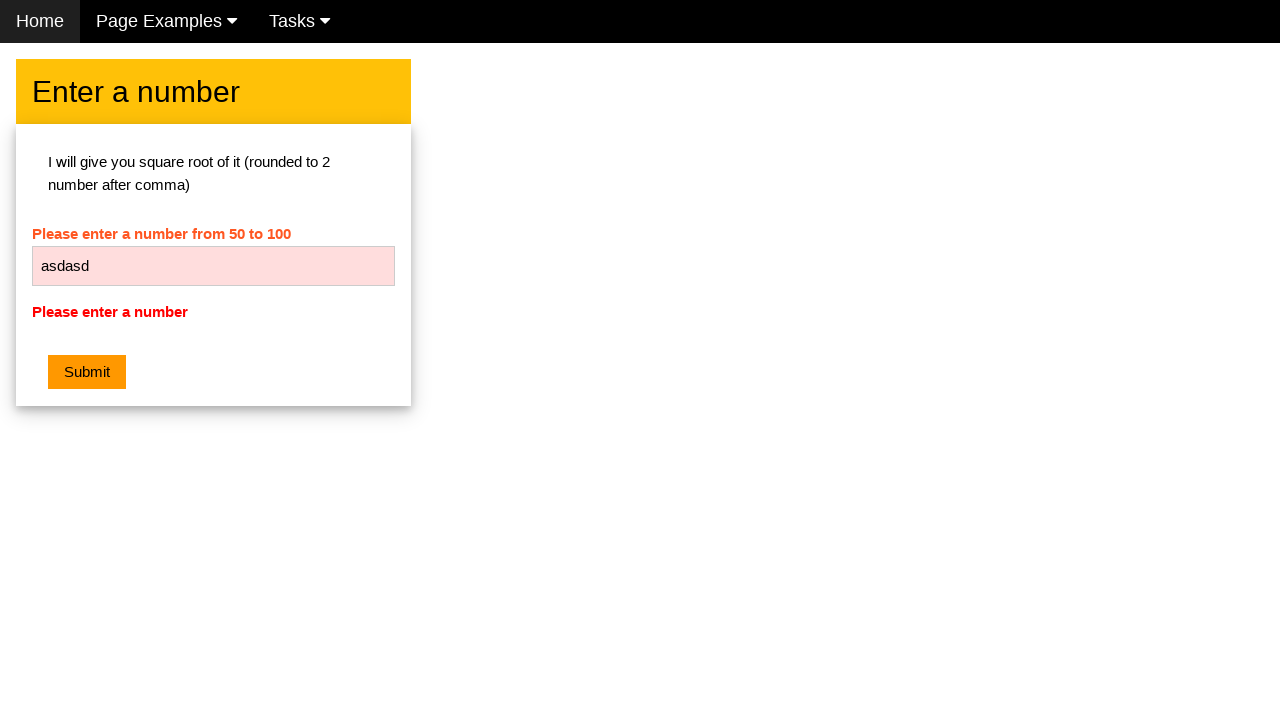

Verified error message matches expected text 'Please enter a number'
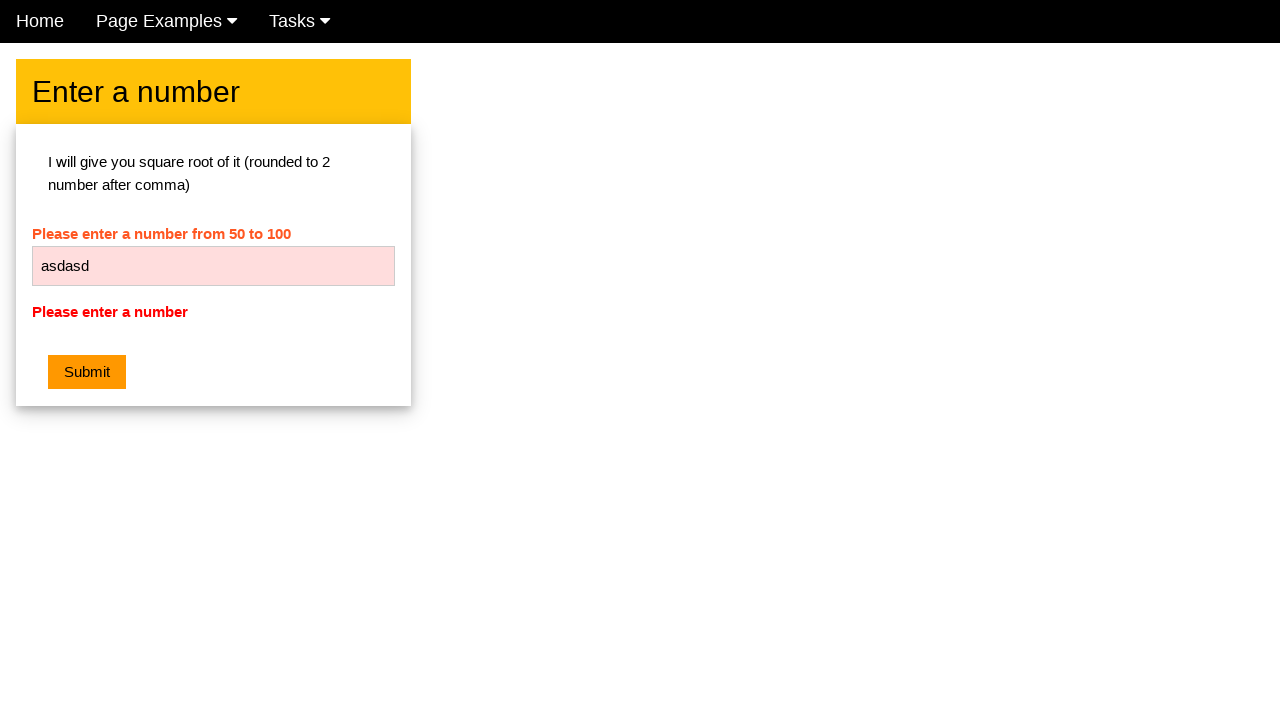

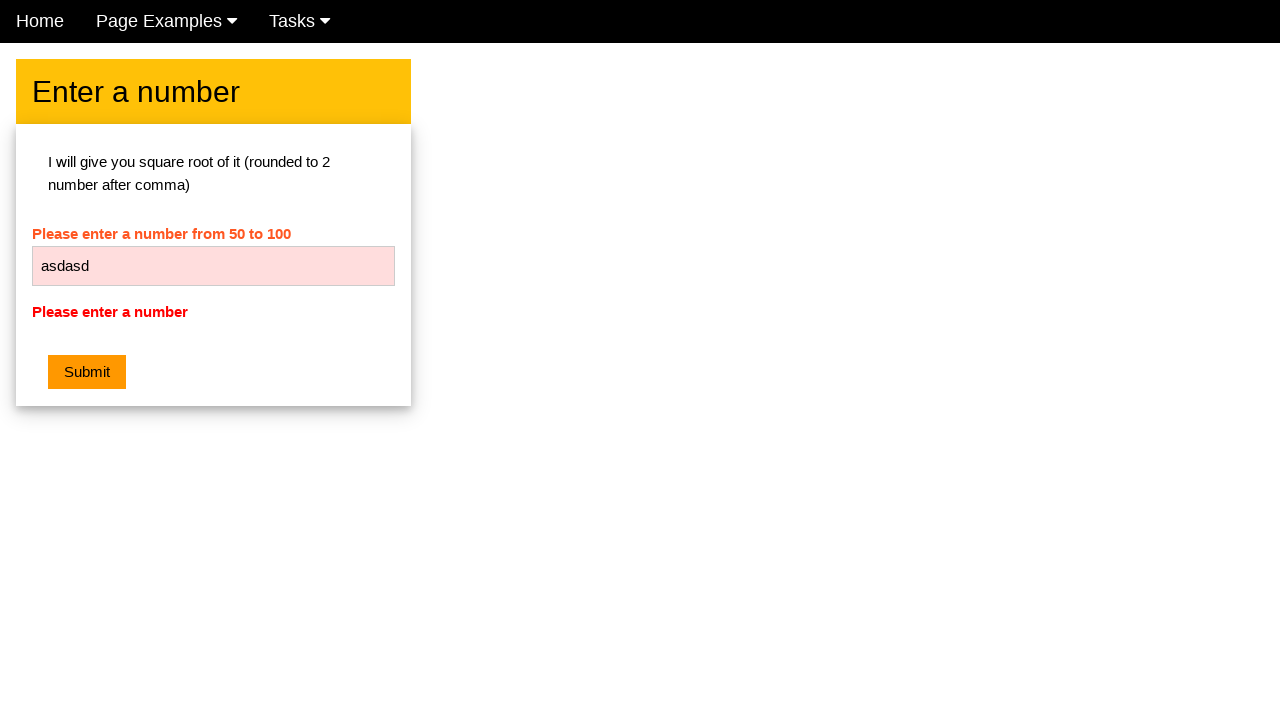